Tests e-commerce checkout flow by searching for a product, adding Cashews to cart, and proceeding through checkout to place an order

Starting URL: https://rahulshettyacademy.com/seleniumPractise/#/

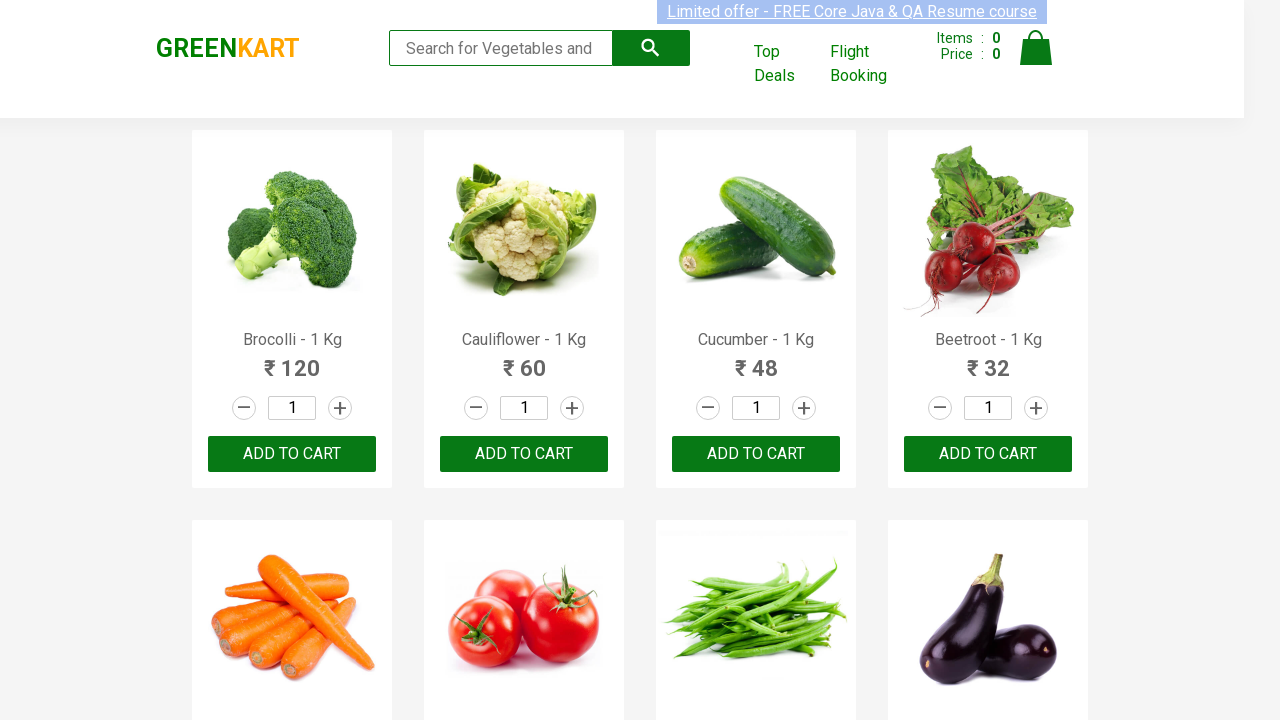

Filled search field with 'ca' on .search-keyword
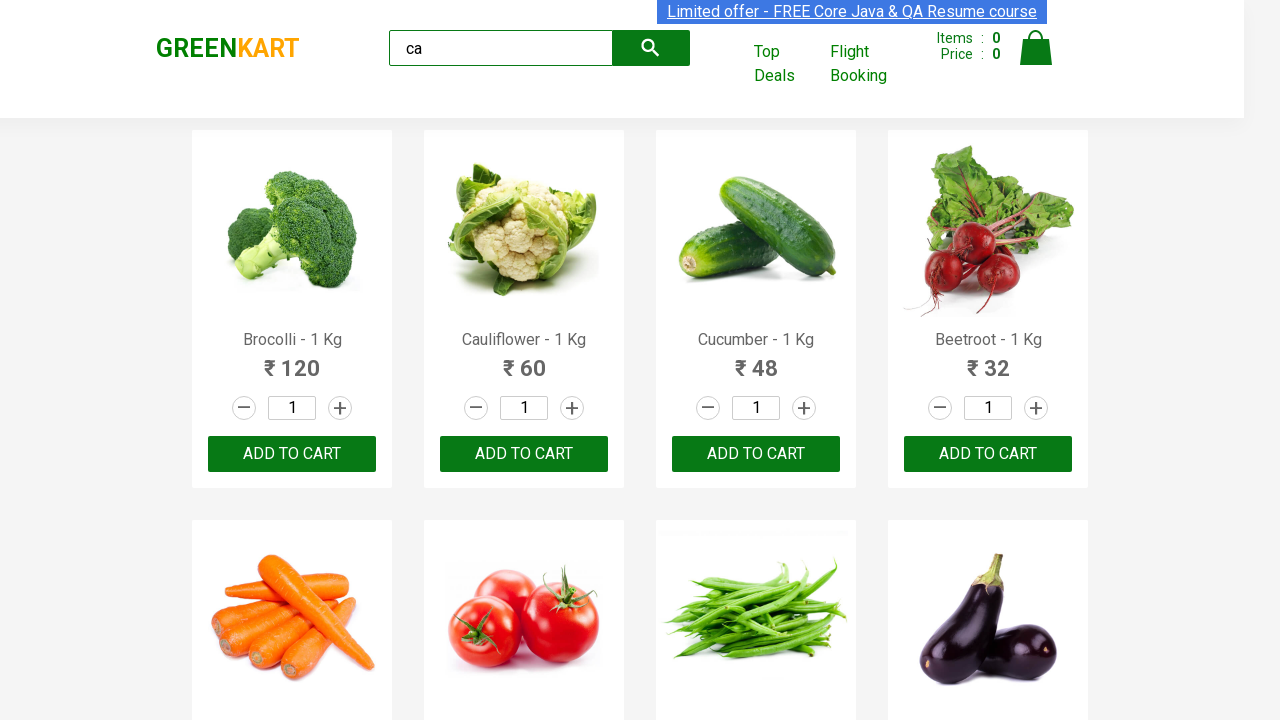

Waited 2 seconds for products to load
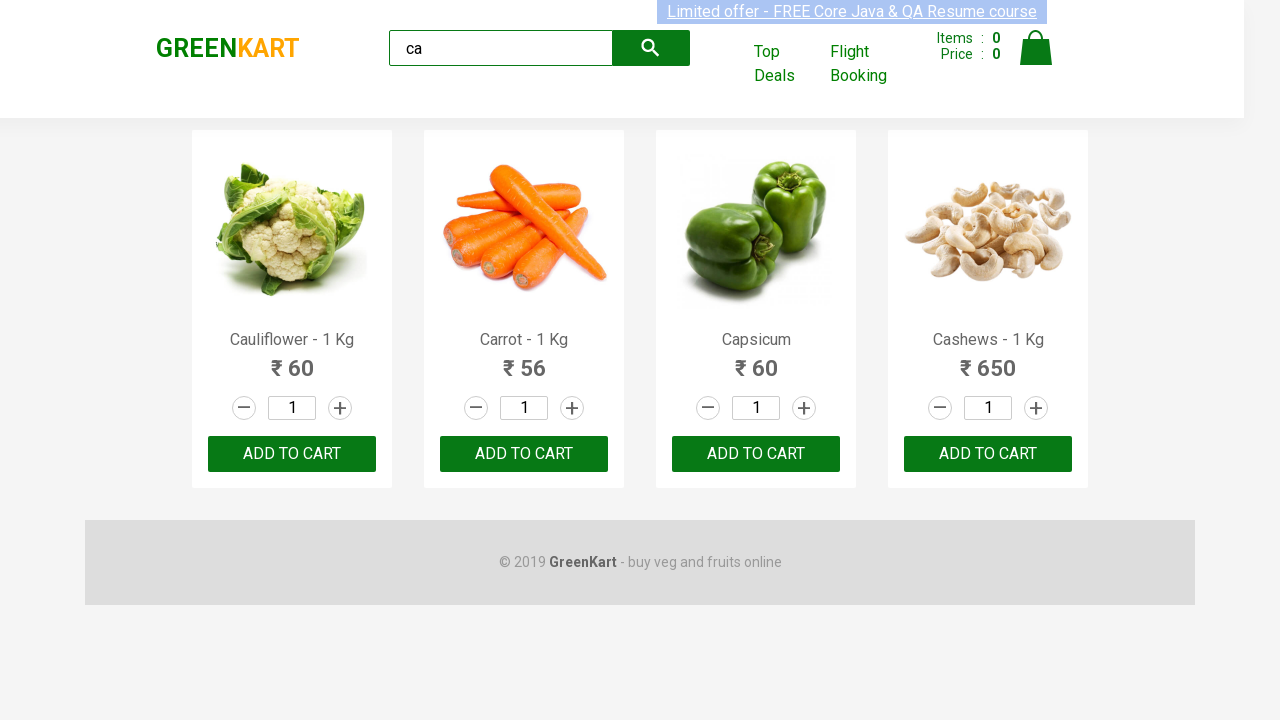

Located all products on the page
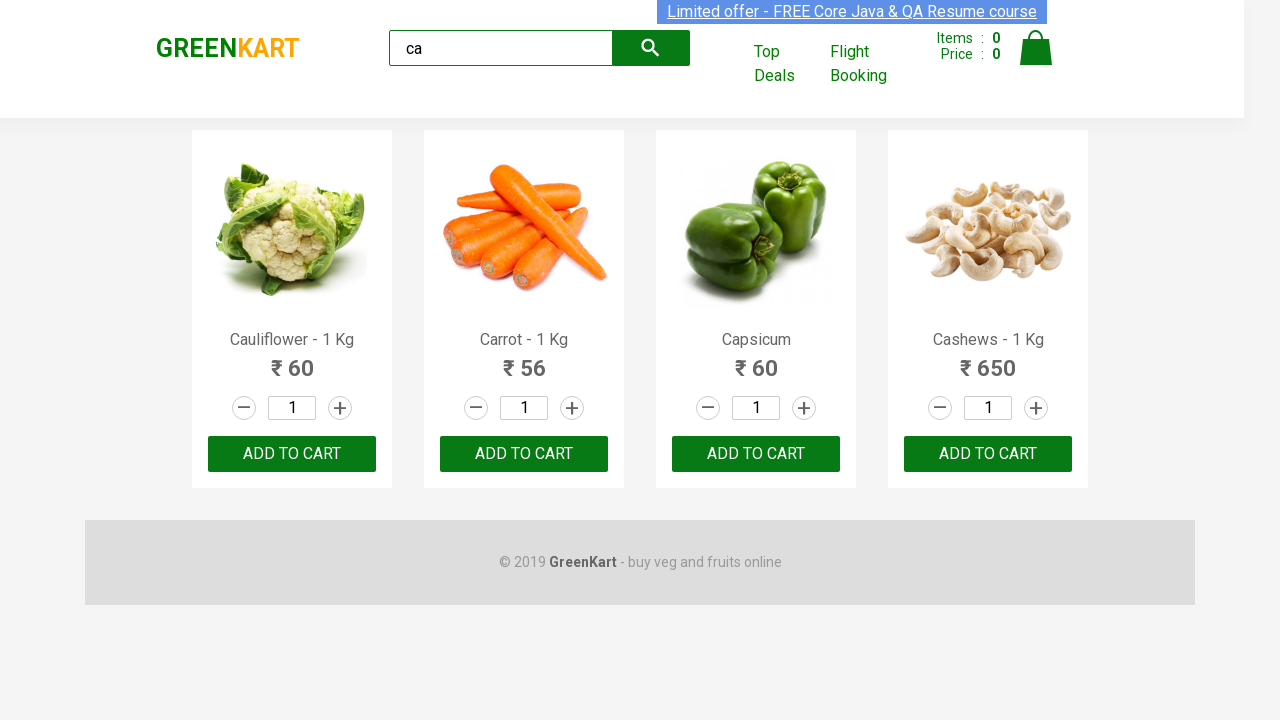

Found Cashews product and clicked add to cart button at (988, 454) on .products .product >> nth=3 >> button
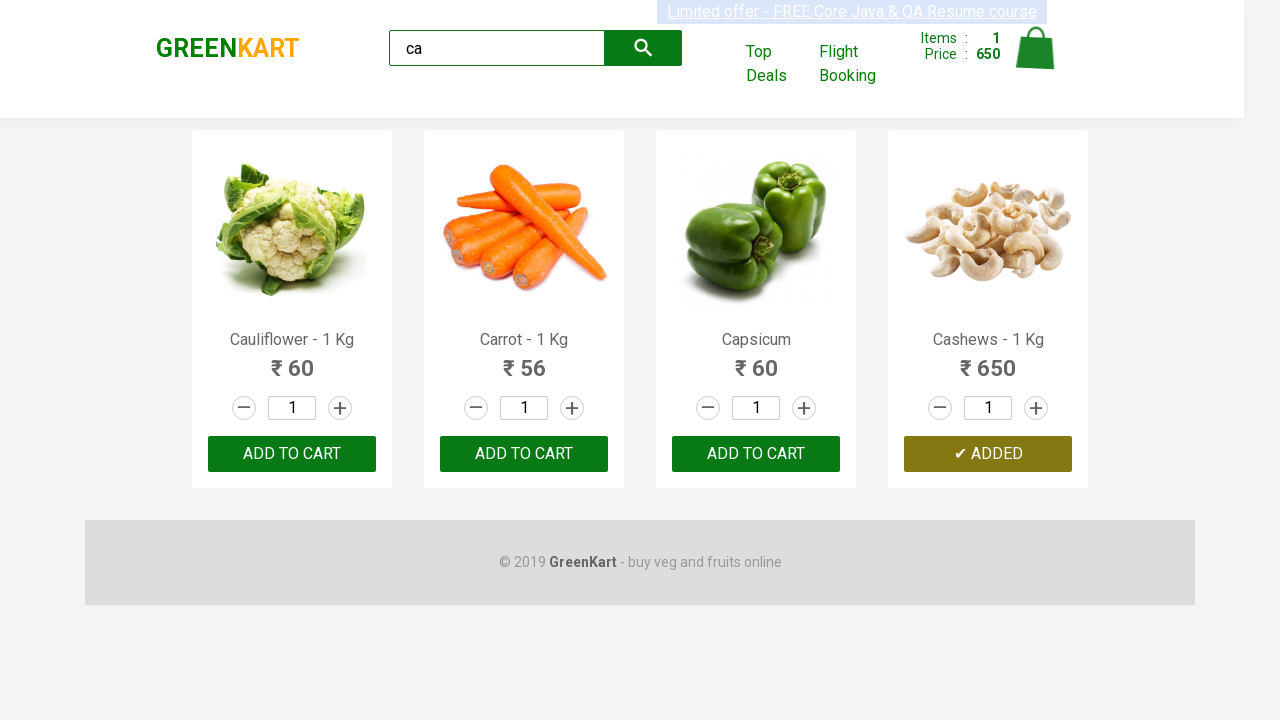

Clicked on cart icon to view cart at (1036, 48) on .cart-icon > img
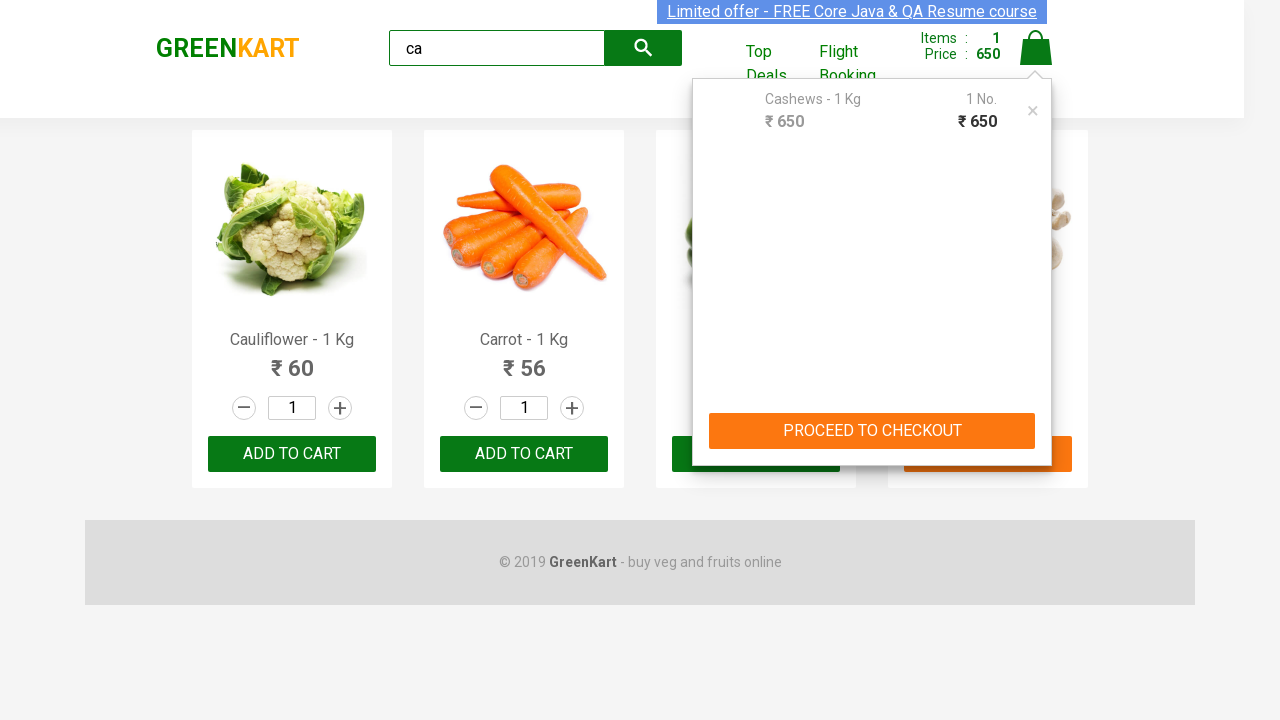

Clicked PROCEED TO CHECKOUT button at (872, 431) on button:has-text('PROCEED TO CHECKOUT')
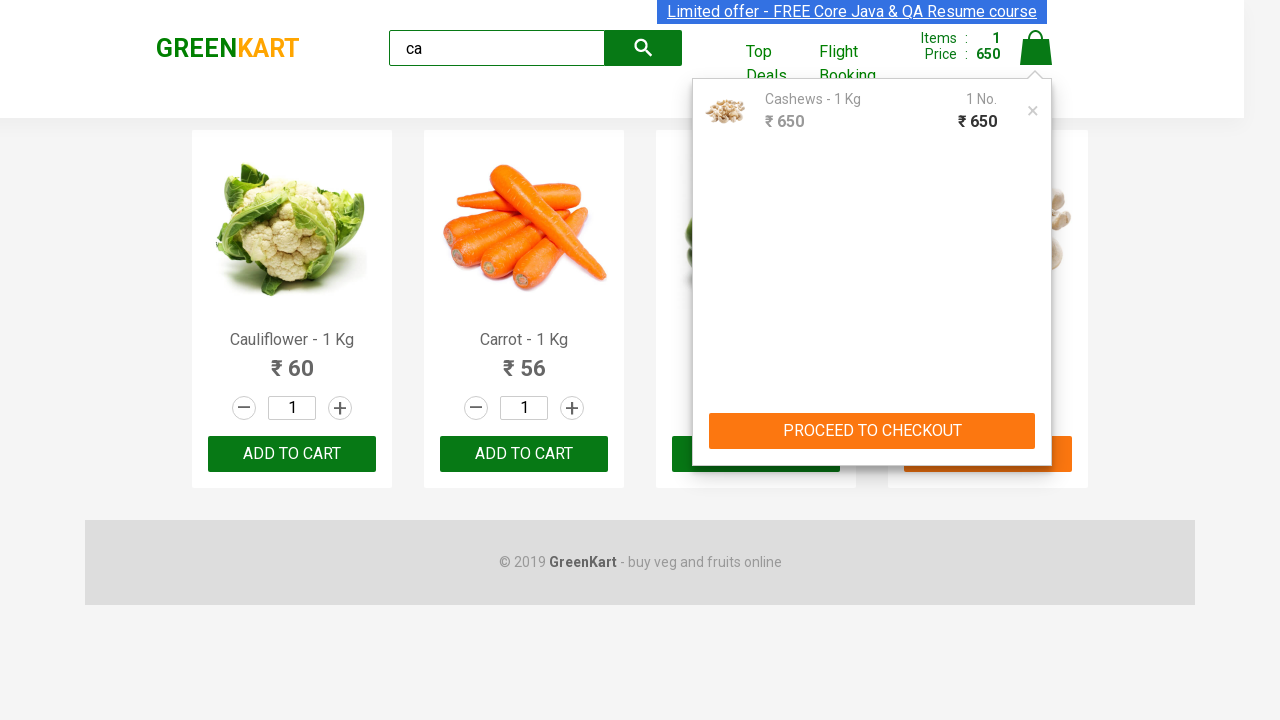

Clicked Place Order button to complete checkout at (1036, 420) on button:has-text('Place Order')
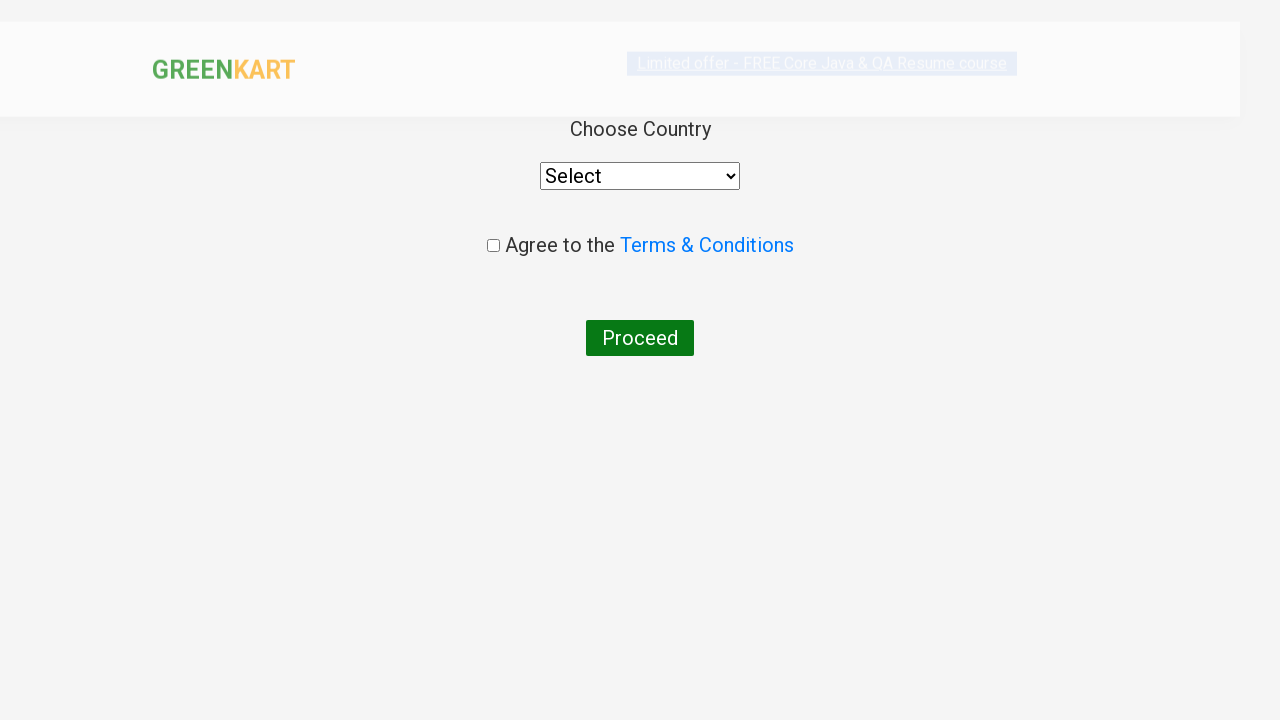

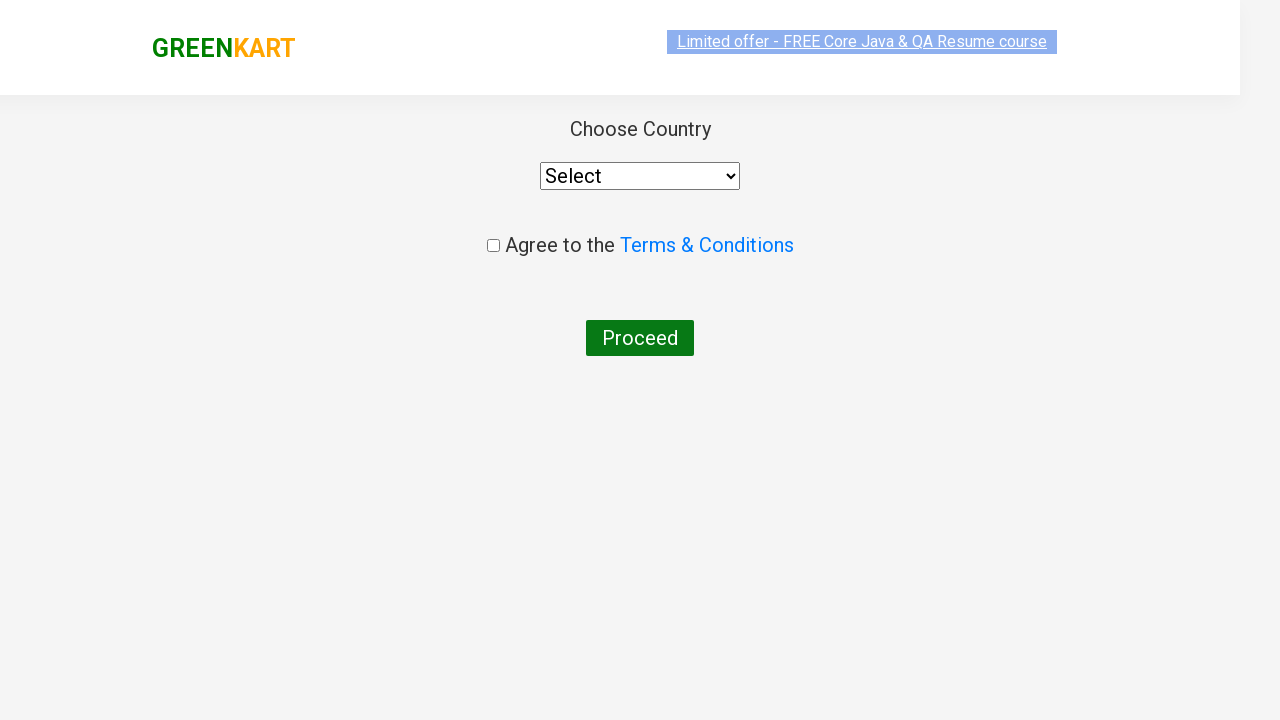